Tests an e-commerce shopping flow by adding specific products (Cucumber, Brocolli, Beetroot) to cart, proceeding to checkout, and applying a promo code

Starting URL: https://rahulshettyacademy.com/seleniumPractise/

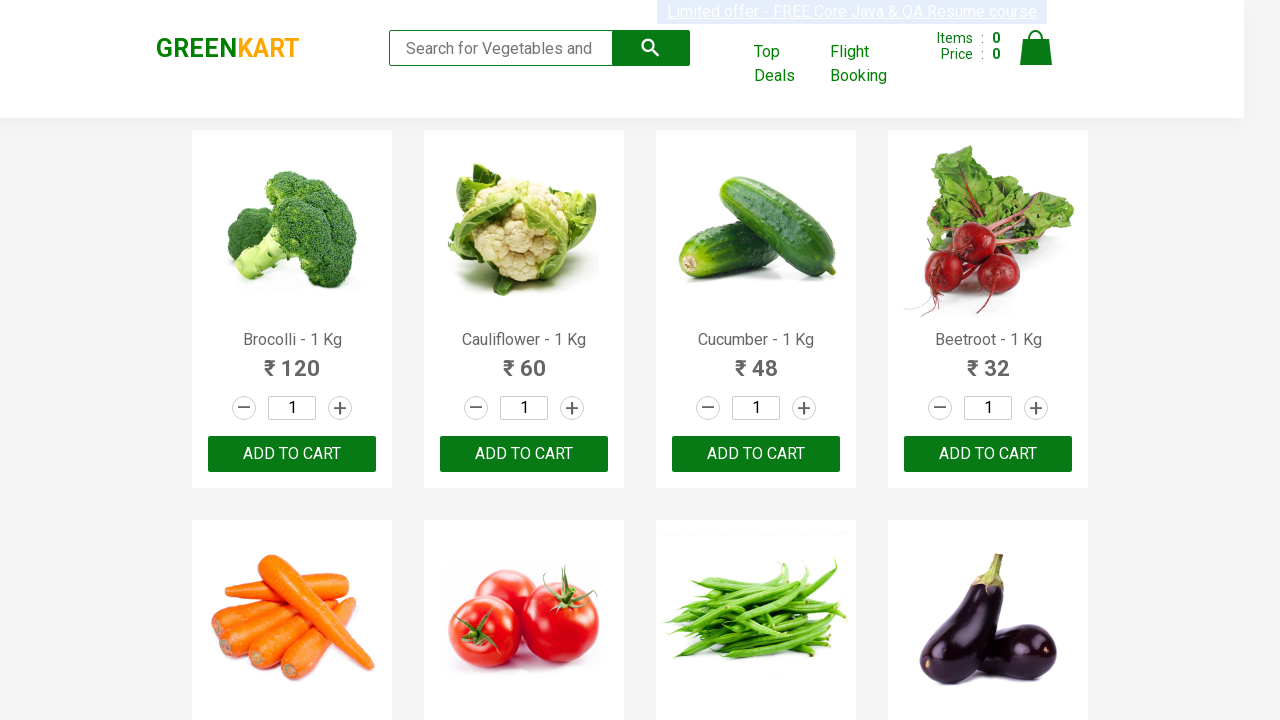

Waited for product names to load on the page
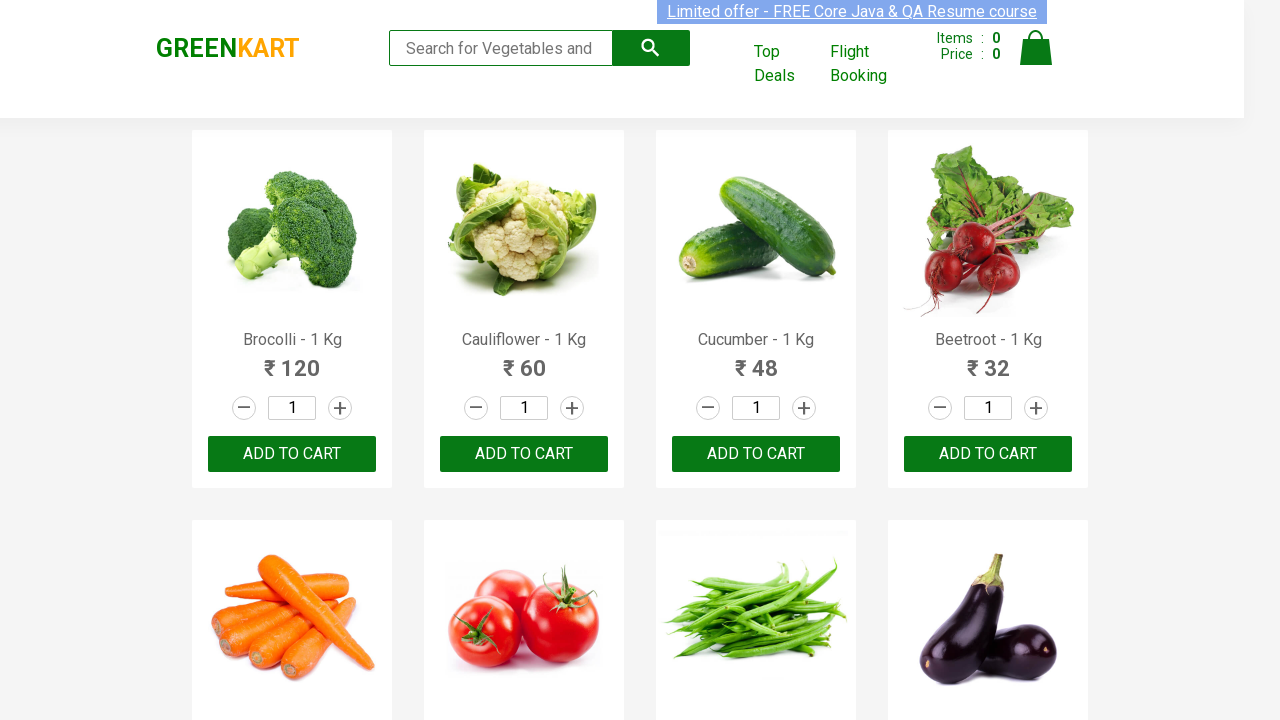

Retrieved all product name elements from the page
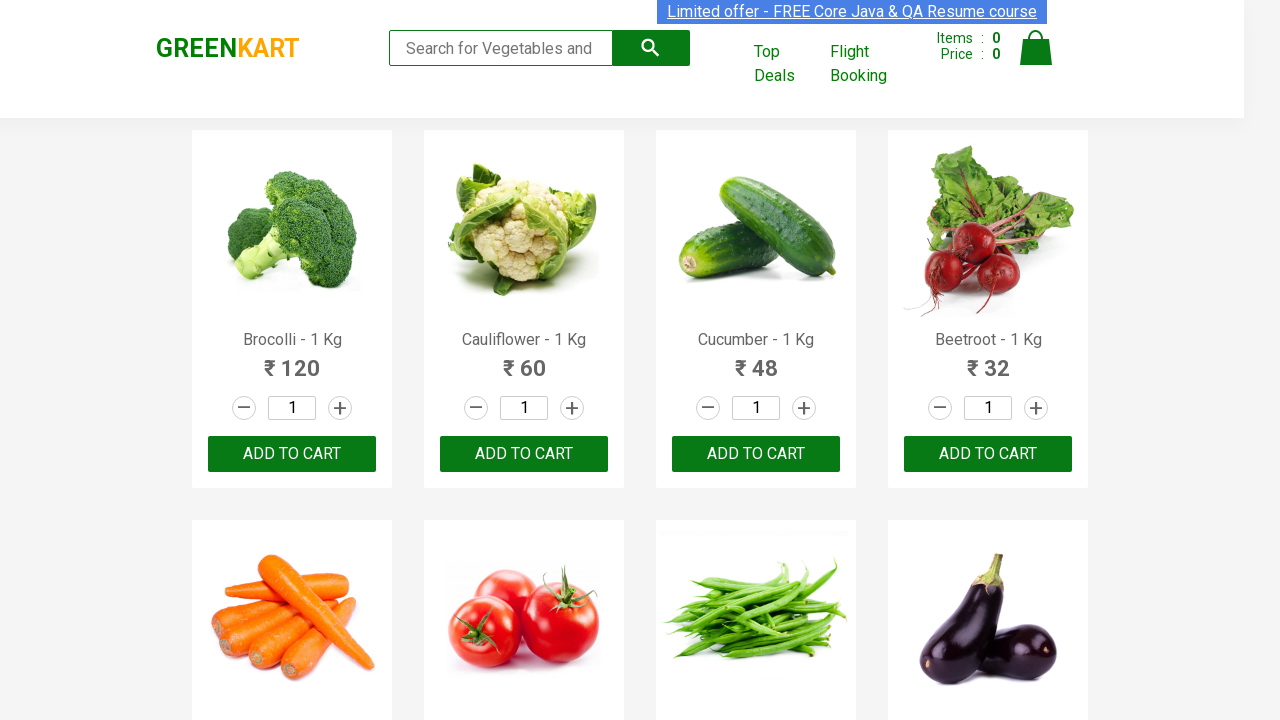

Clicked ADD TO CART button for product: Brocolli at (292, 454) on div.product-action button >> nth=0
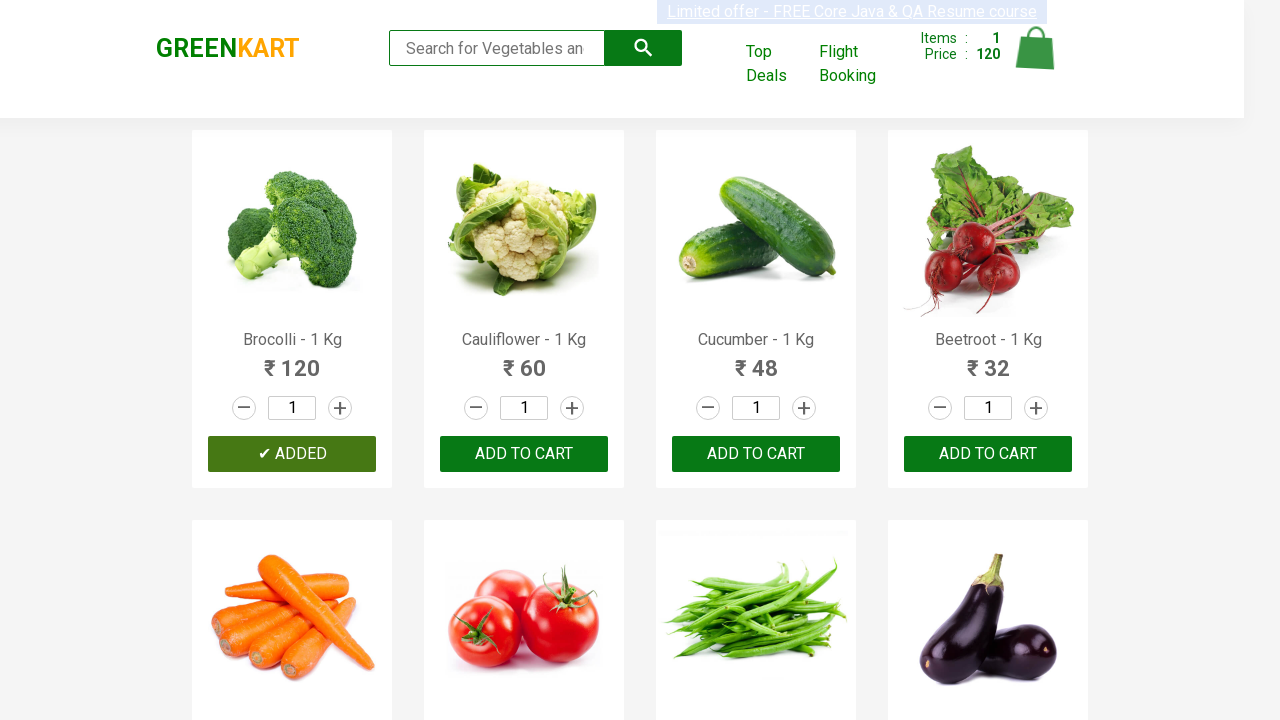

Clicked ADD TO CART button for product: Cucumber at (756, 454) on div.product-action button >> nth=2
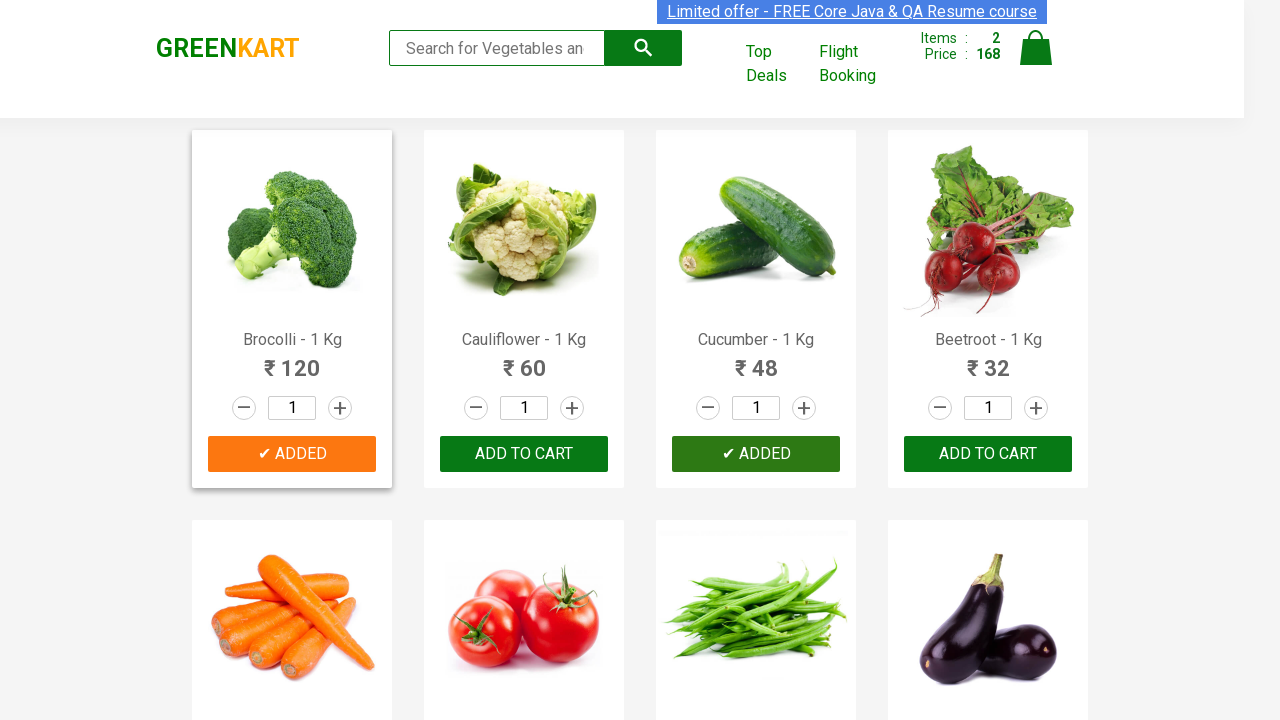

Clicked ADD TO CART button for product: Beetroot at (988, 454) on div.product-action button >> nth=3
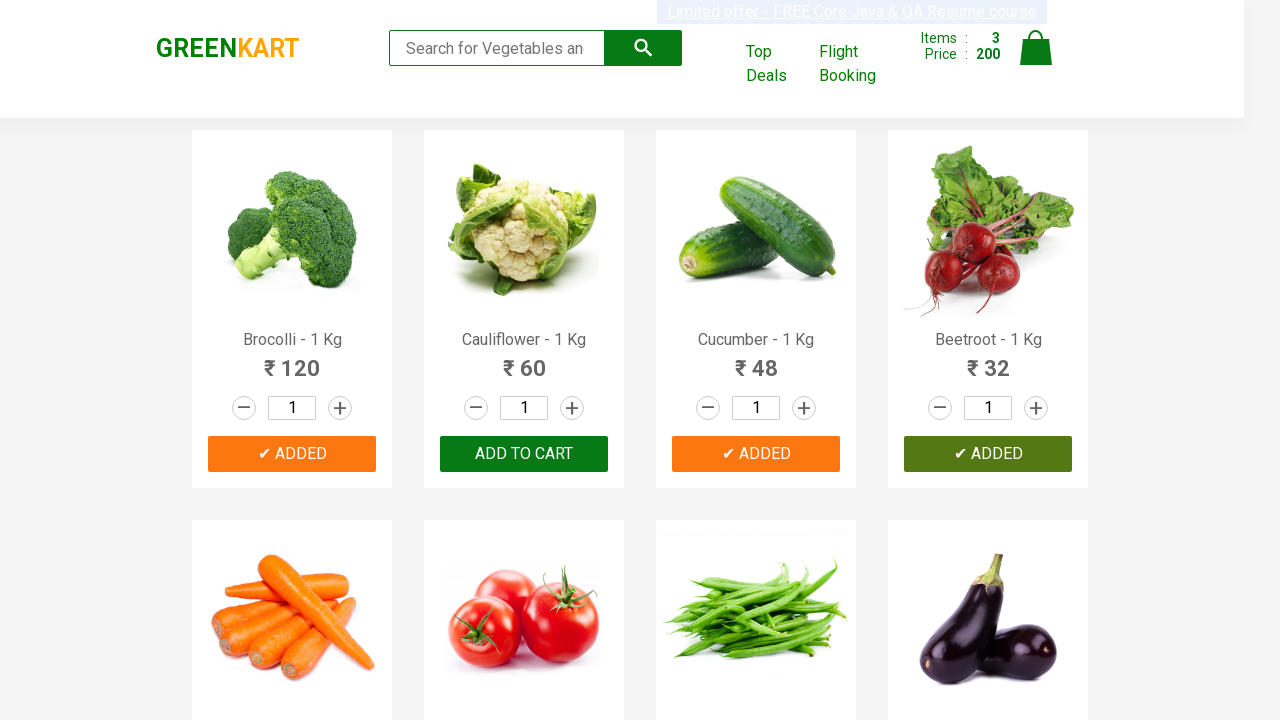

Clicked on cart icon to open cart at (1036, 48) on a.cart-icon img
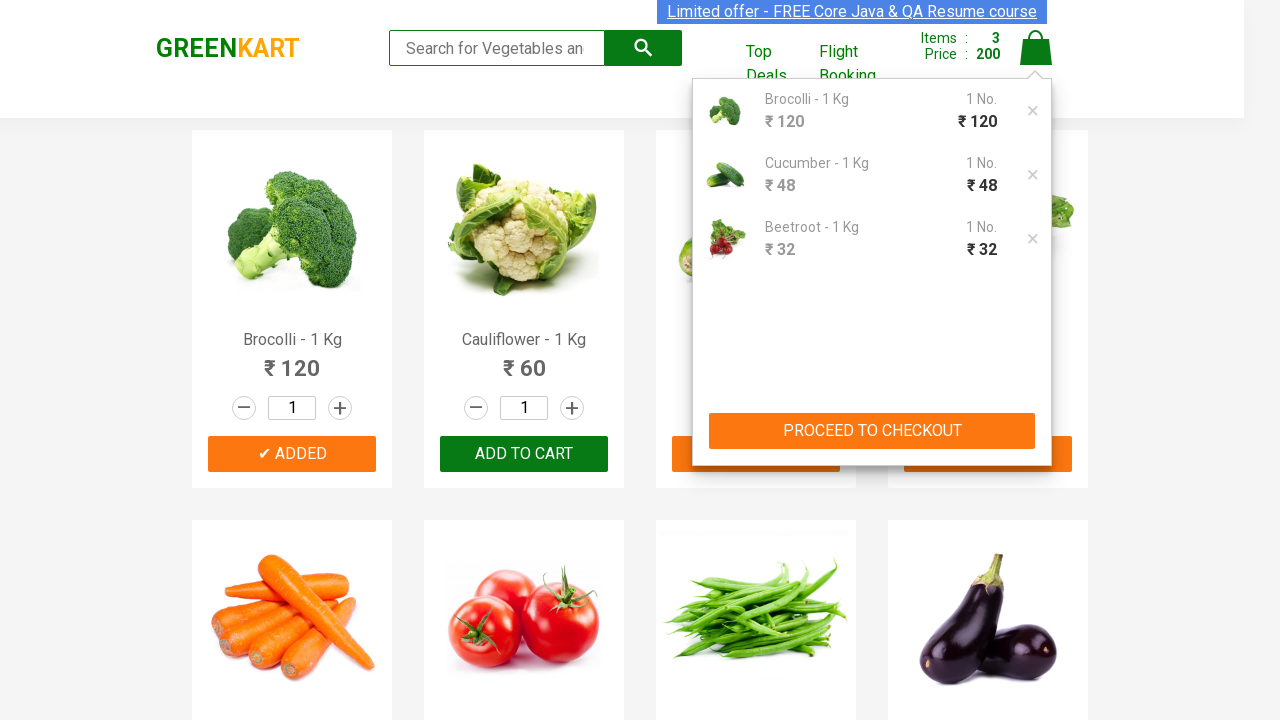

Clicked PROCEED TO CHECKOUT button at (872, 431) on xpath=//*[contains(text(),'PROCEED TO CHECKOUT')]
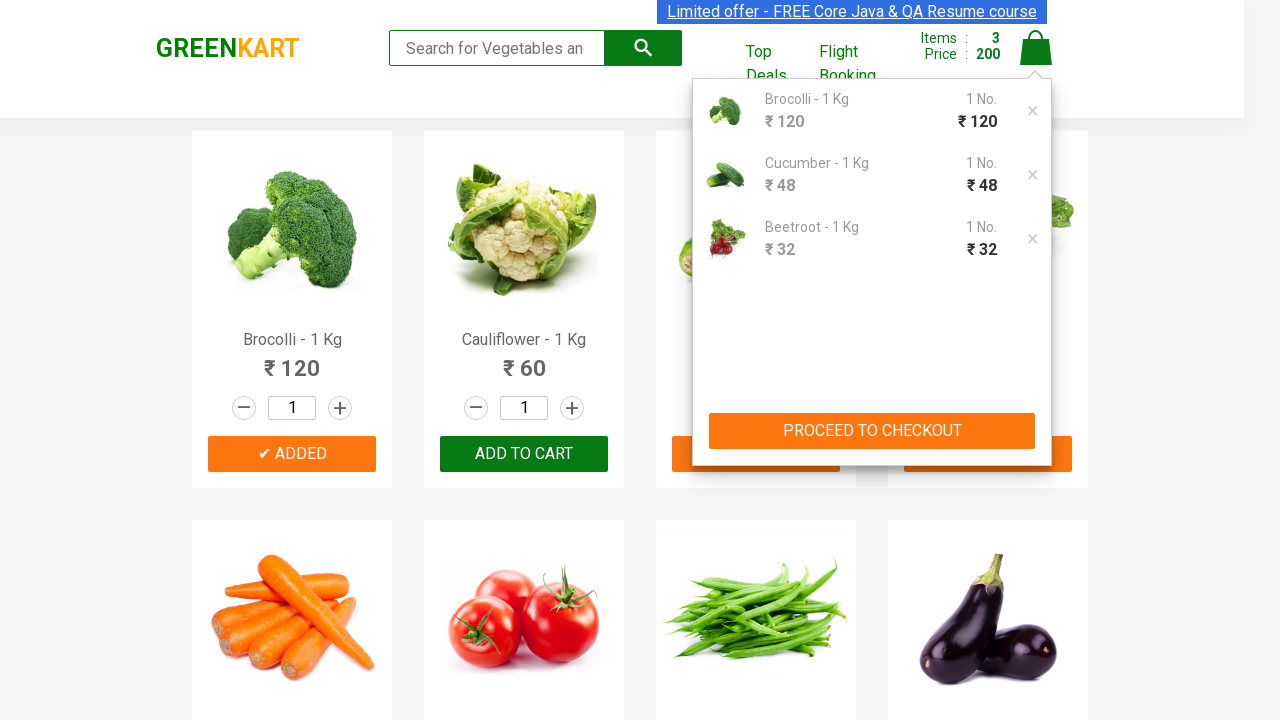

Waited for promo code input field to be visible
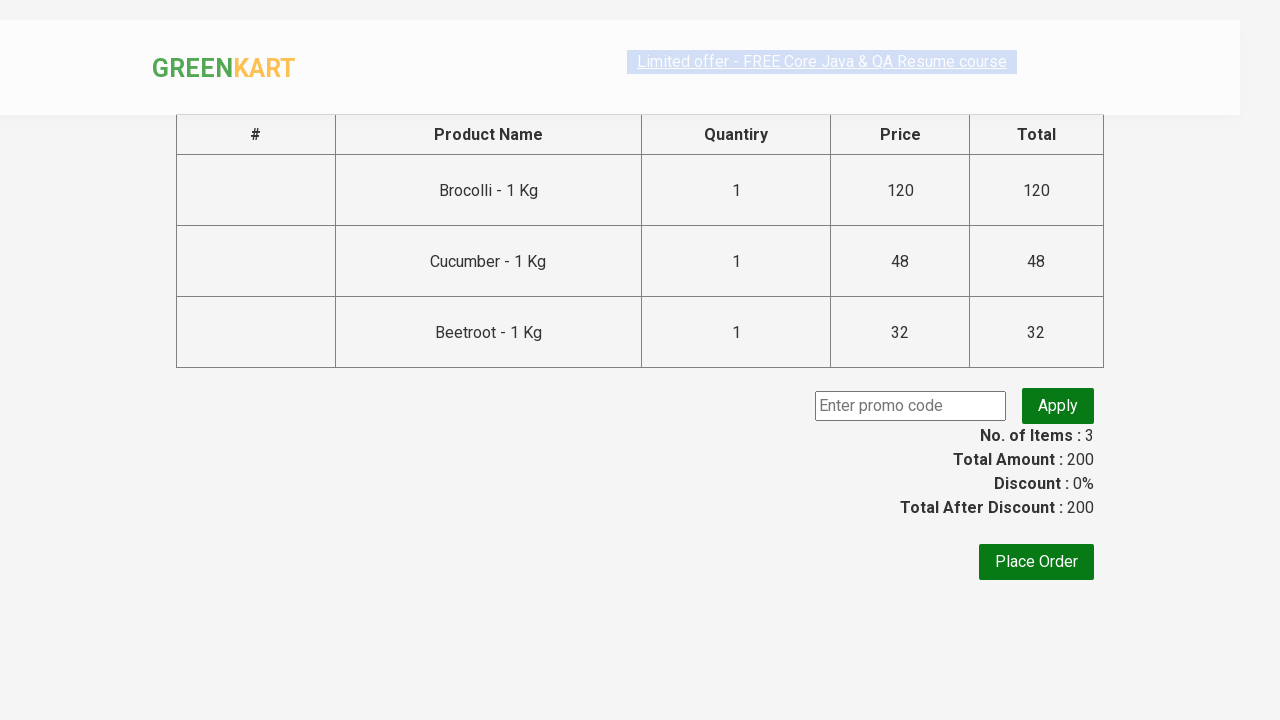

Entered promo code 'rahulshettyacademyparam' into the promo code field on input.promoCode
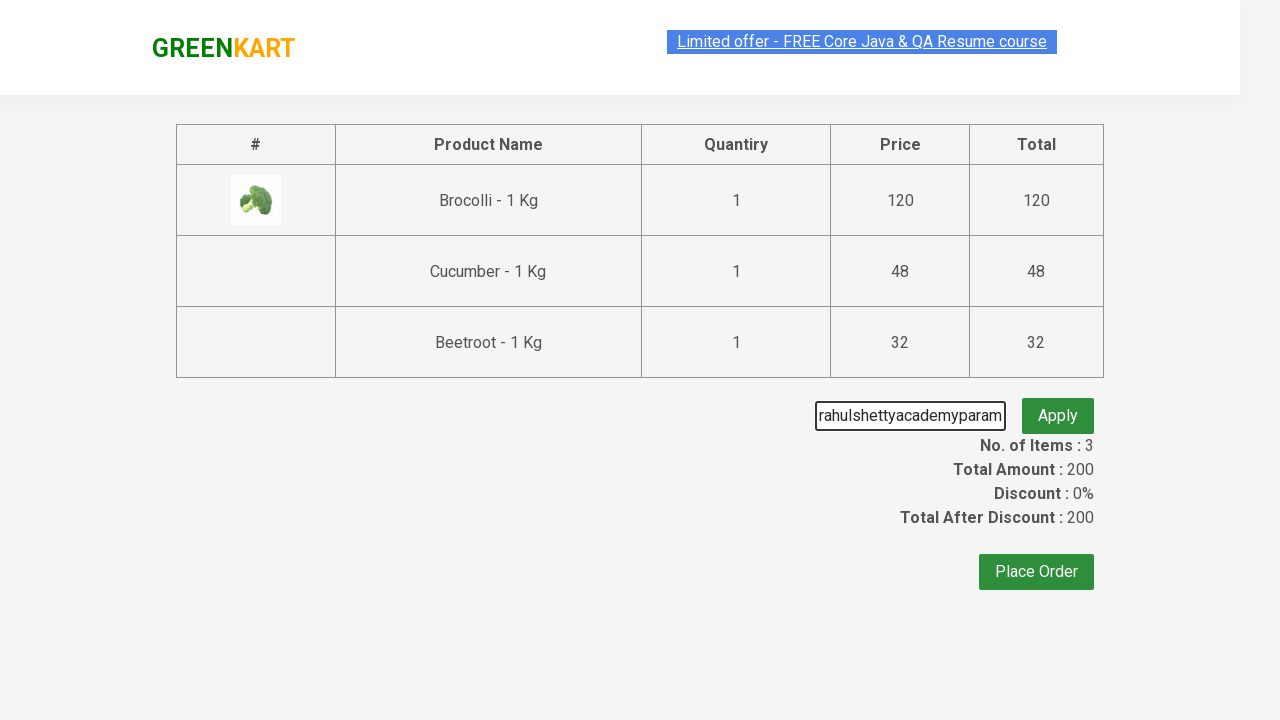

Clicked the apply promo button at (1058, 406) on div.promoWrapper button
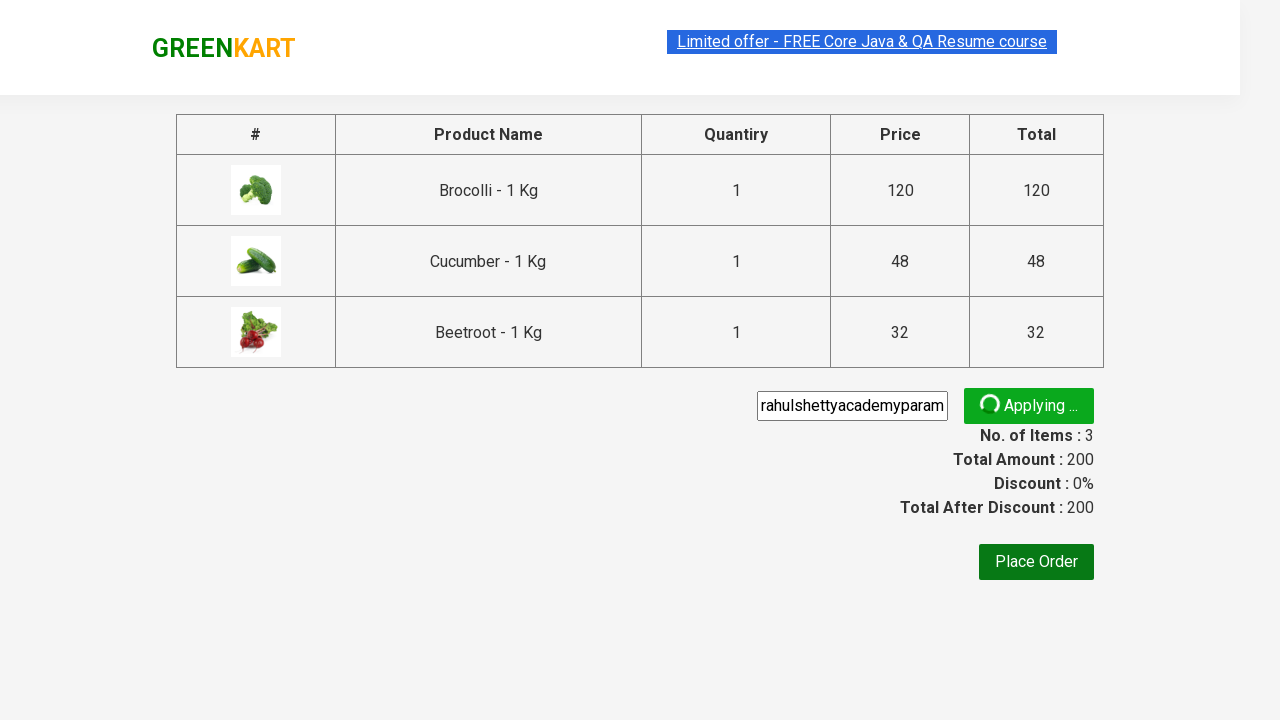

Waited for promo info message to appear confirming promo code application
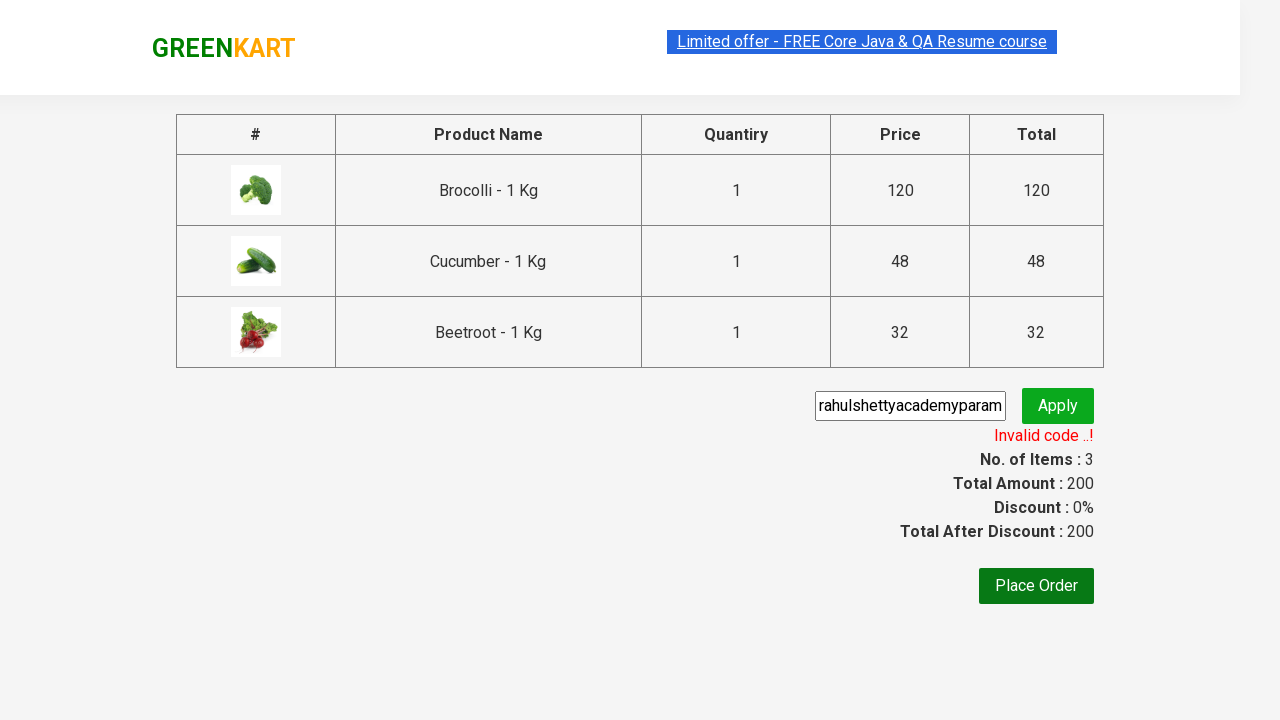

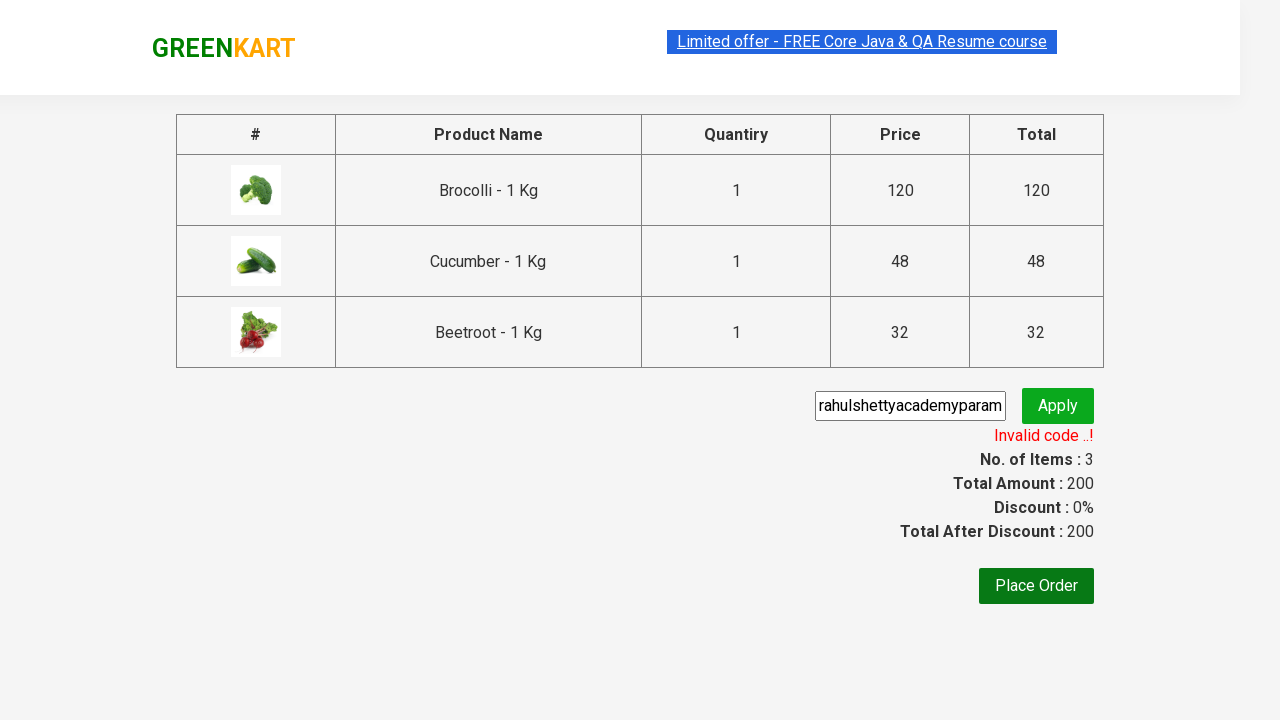